Navigates to Gmail's landing page and clicks on the "Learn More" link to open additional information about the service.

Starting URL: https://gmail.com

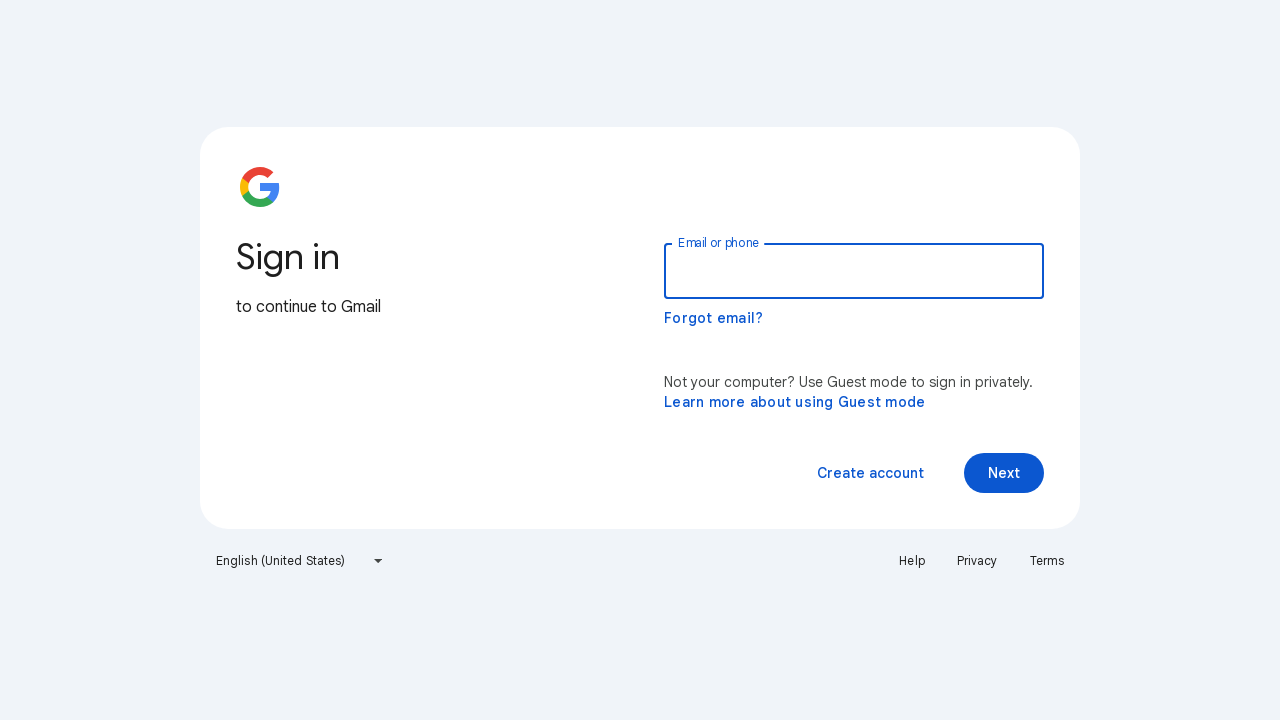

Set viewport size to 1920x1080
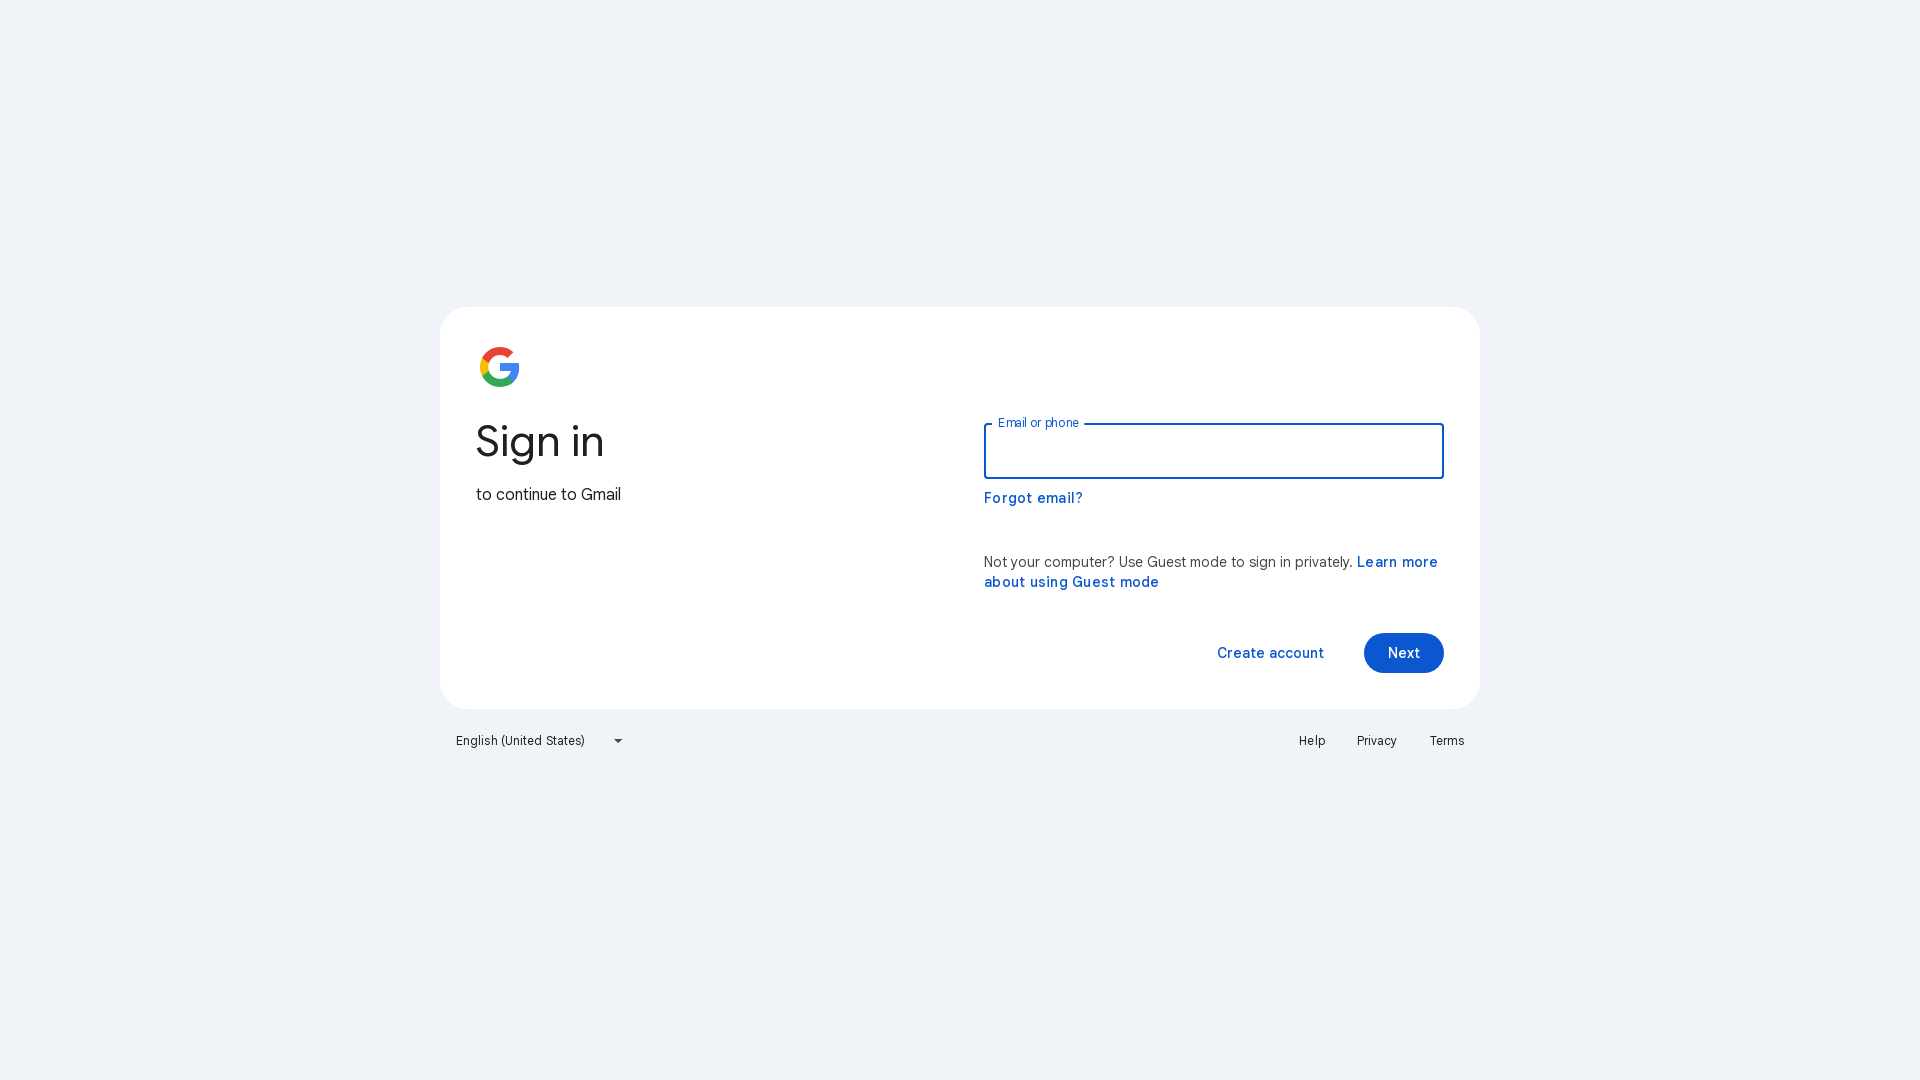

Clicked 'Learn more' link at (1398, 562) on a:has-text('Learn more')
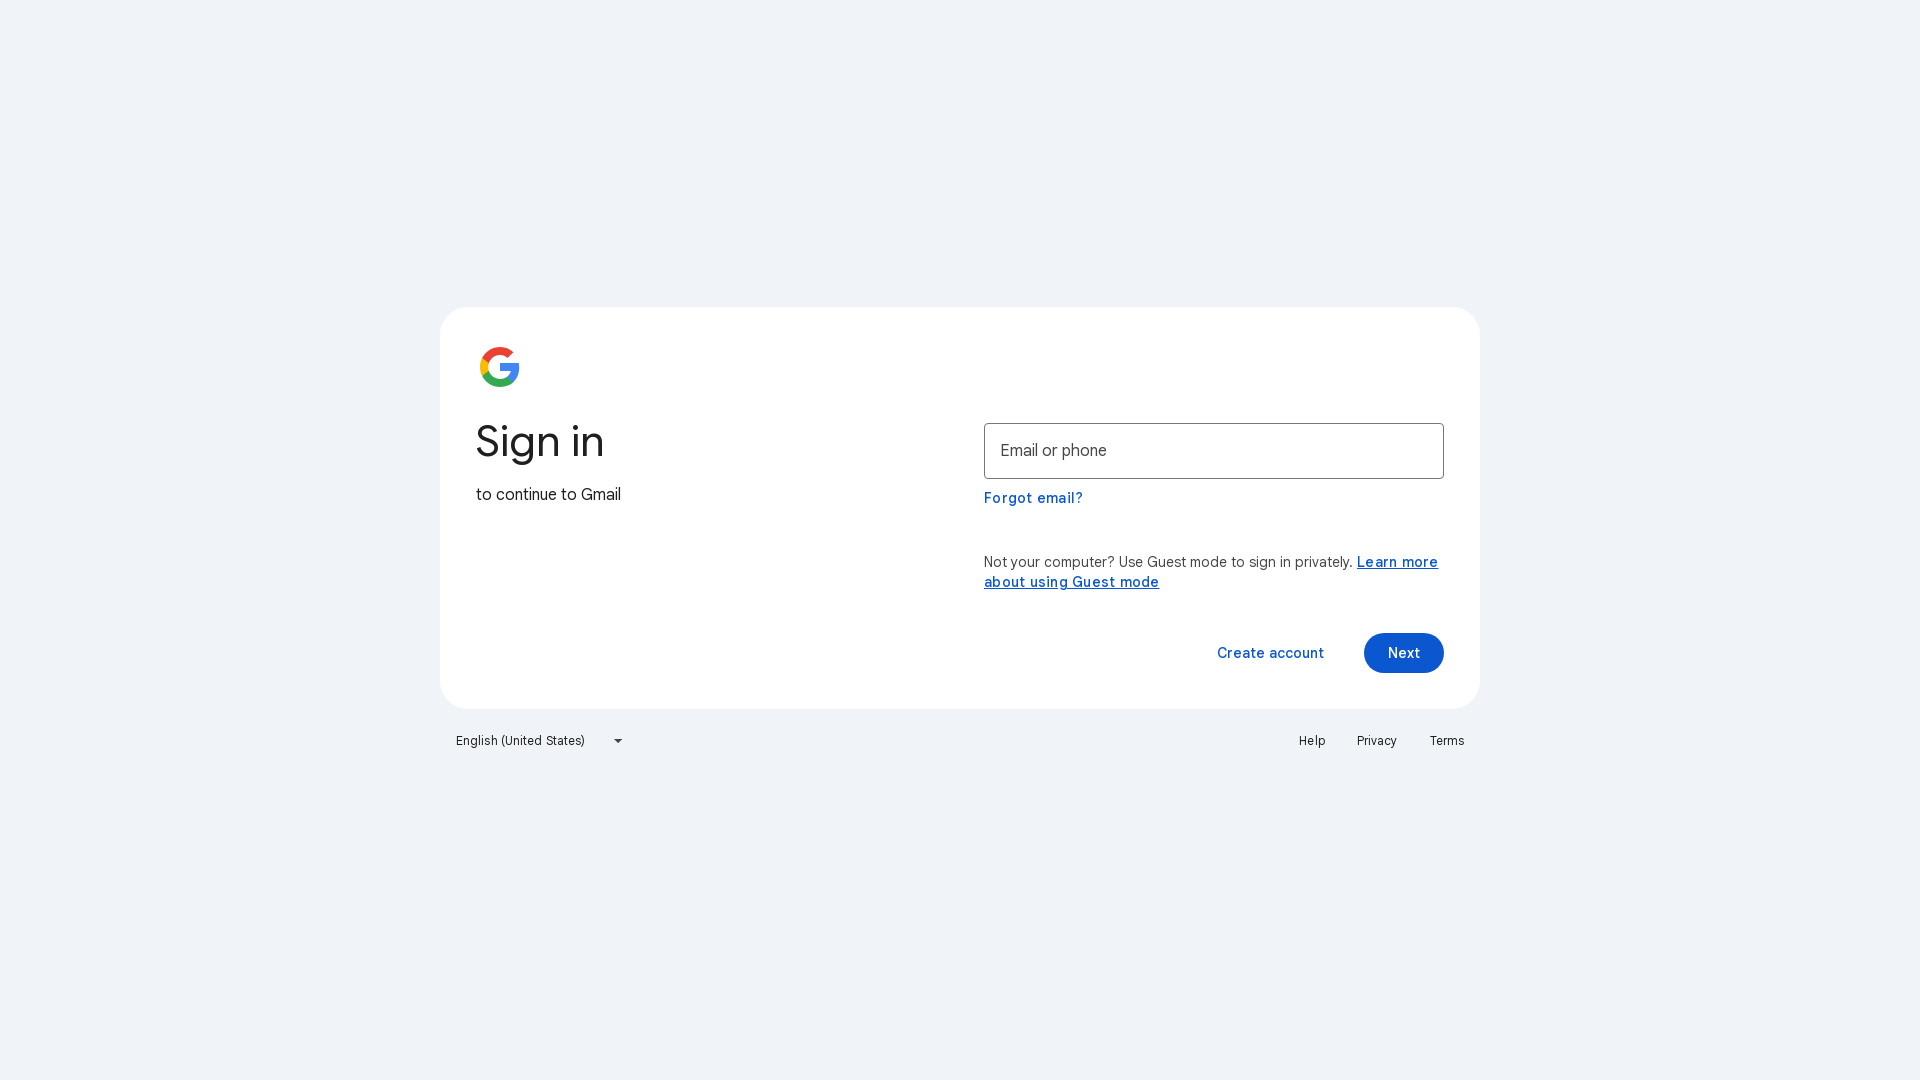

Page load completed after clicking Learn more link
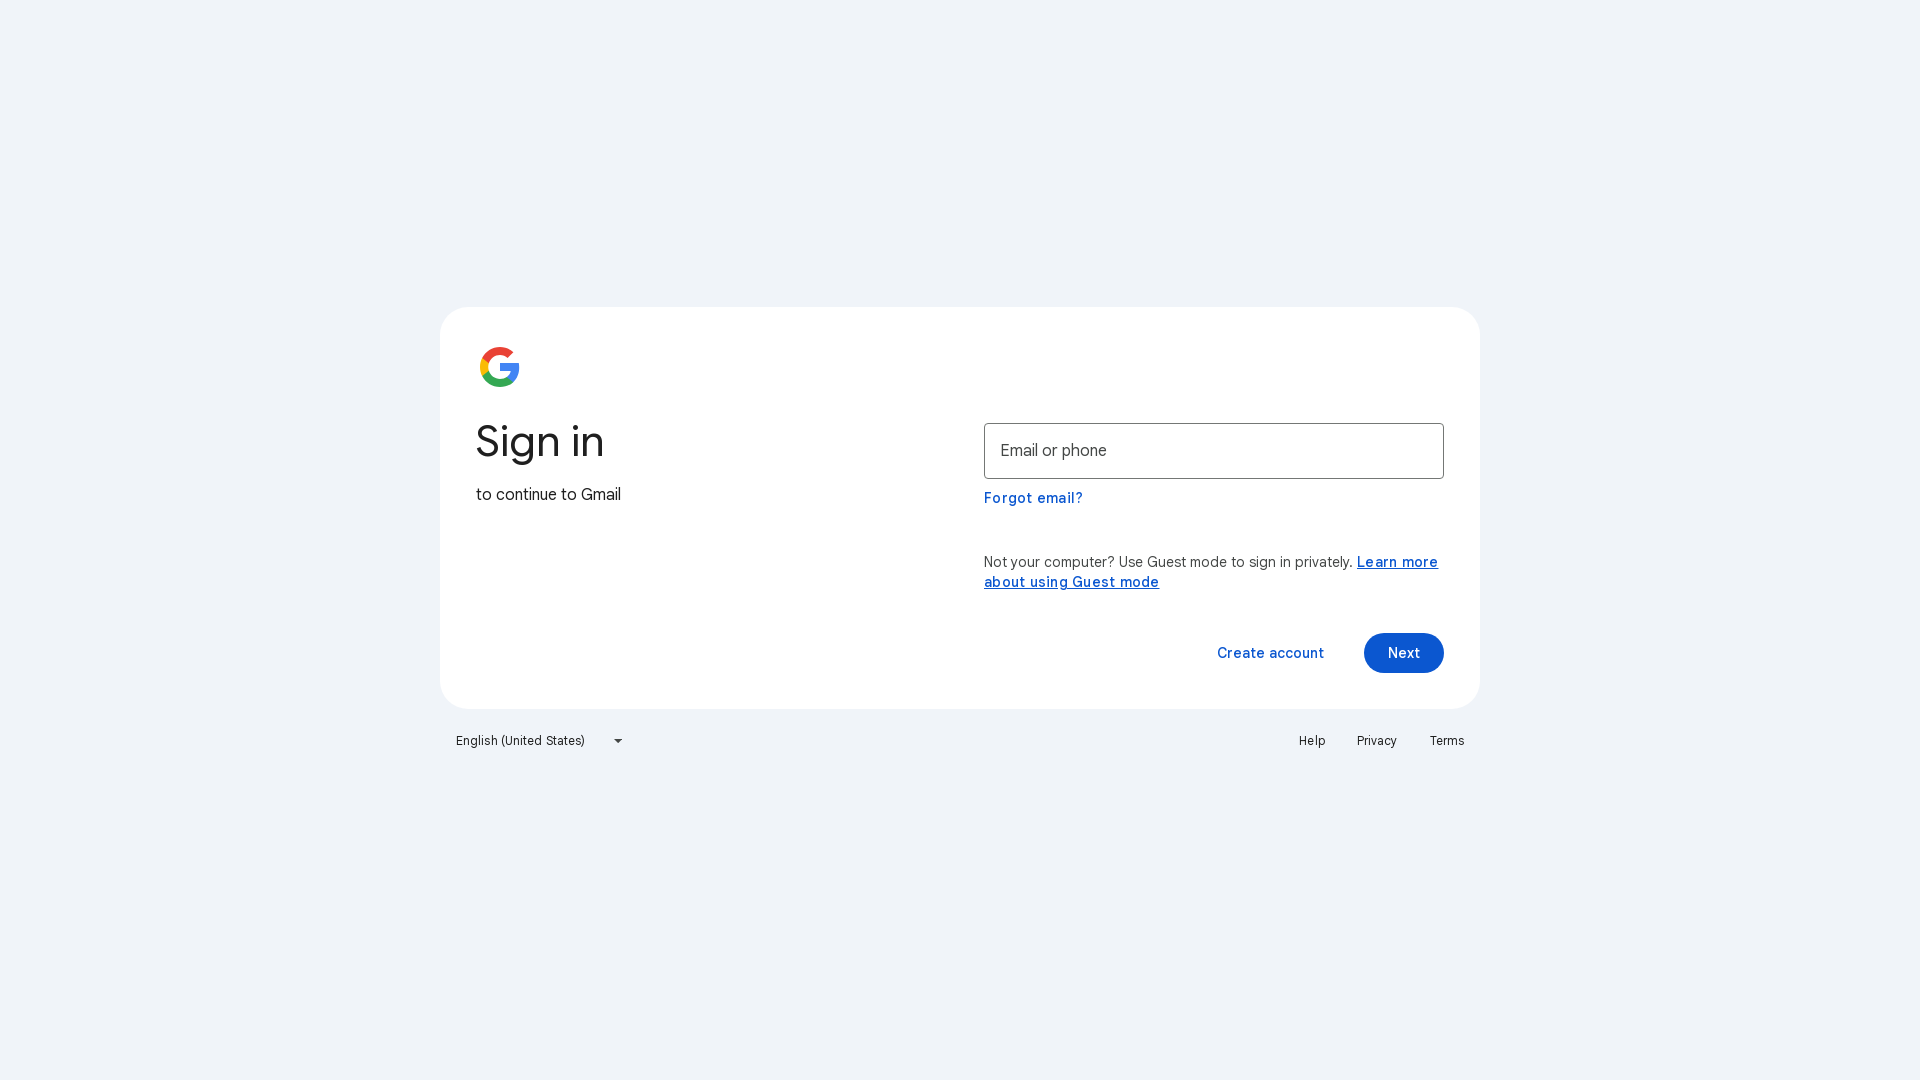

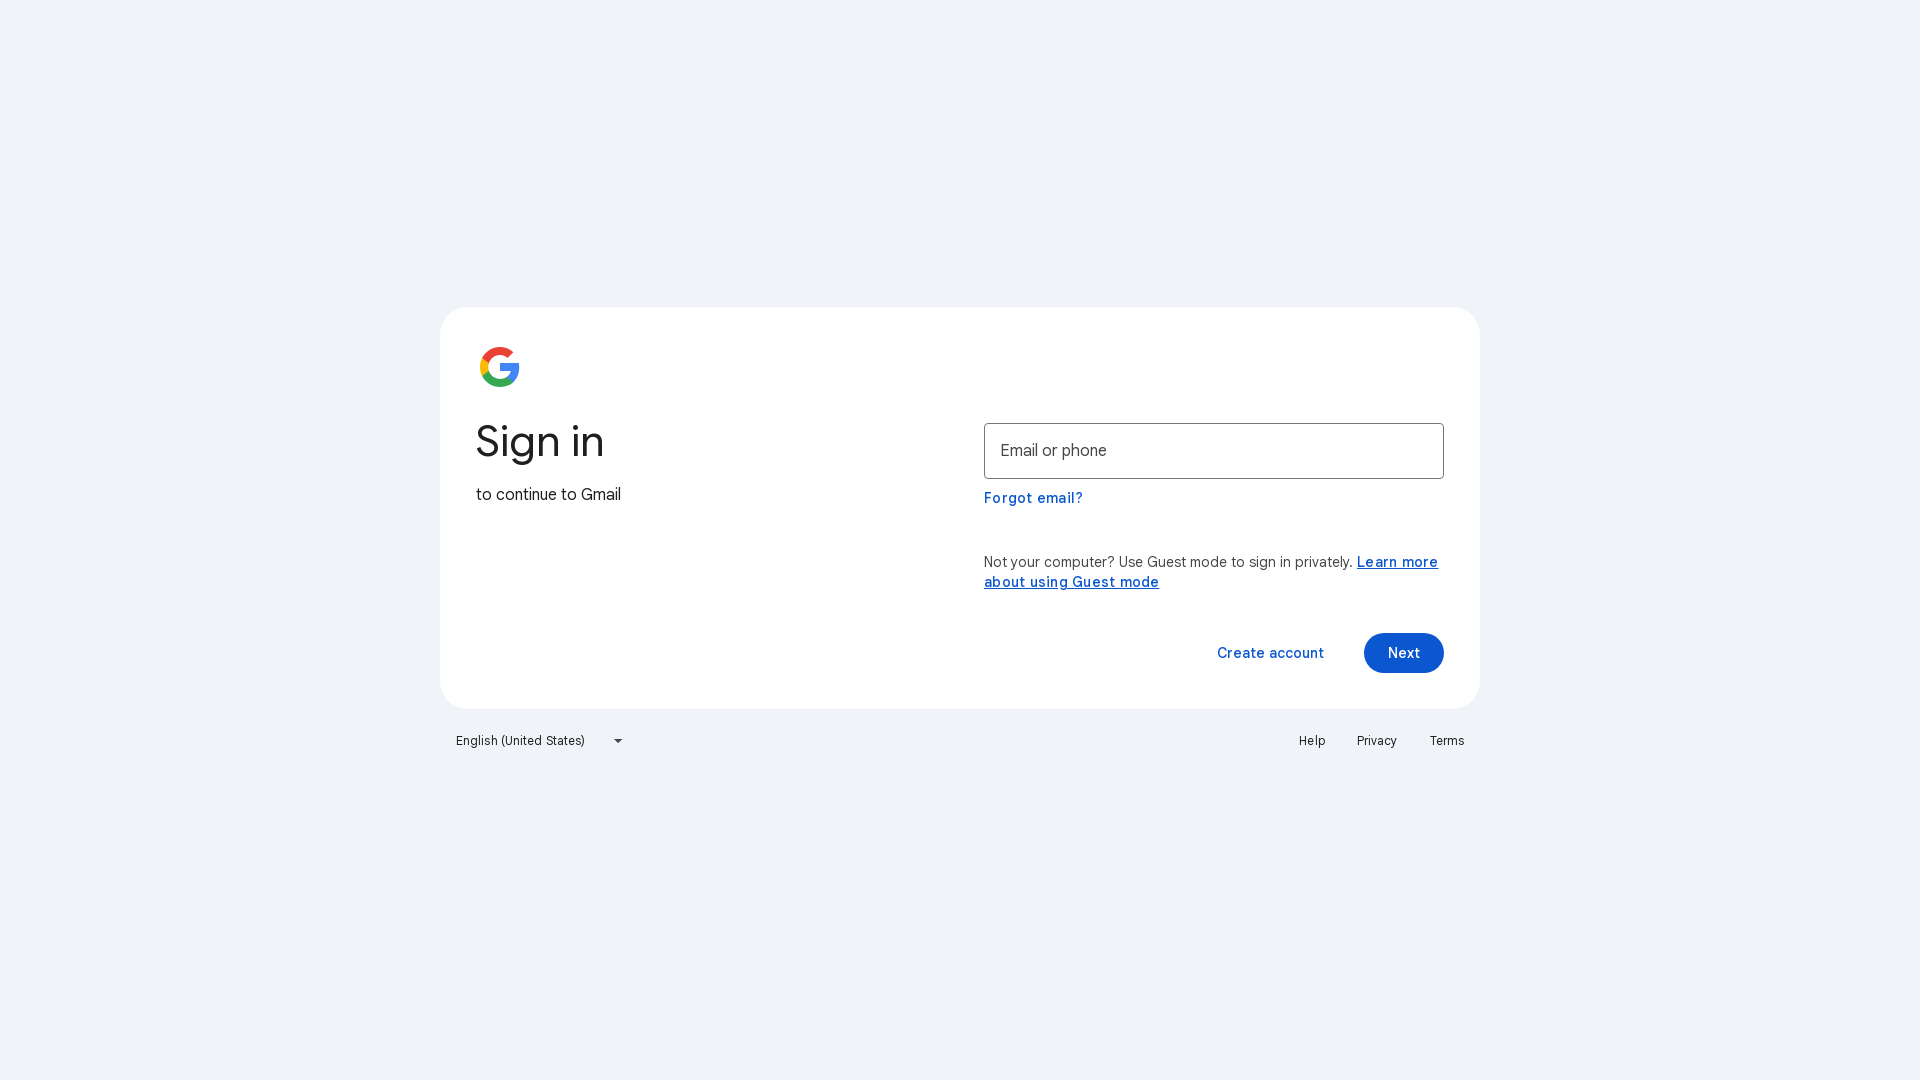